Navigates to the Student page, types a search term, and submits the form to search for students

Starting URL: https://gravitymvctestapplication.azurewebsites.net/Student

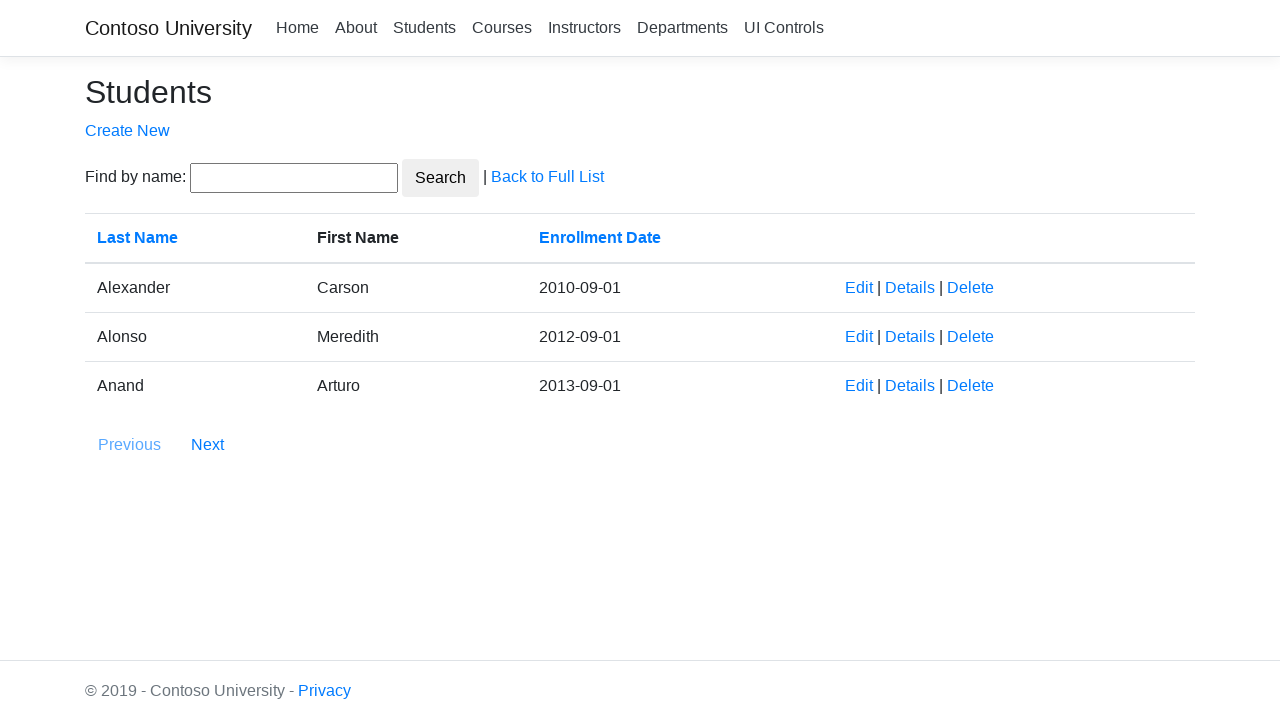

Navigated to Student page
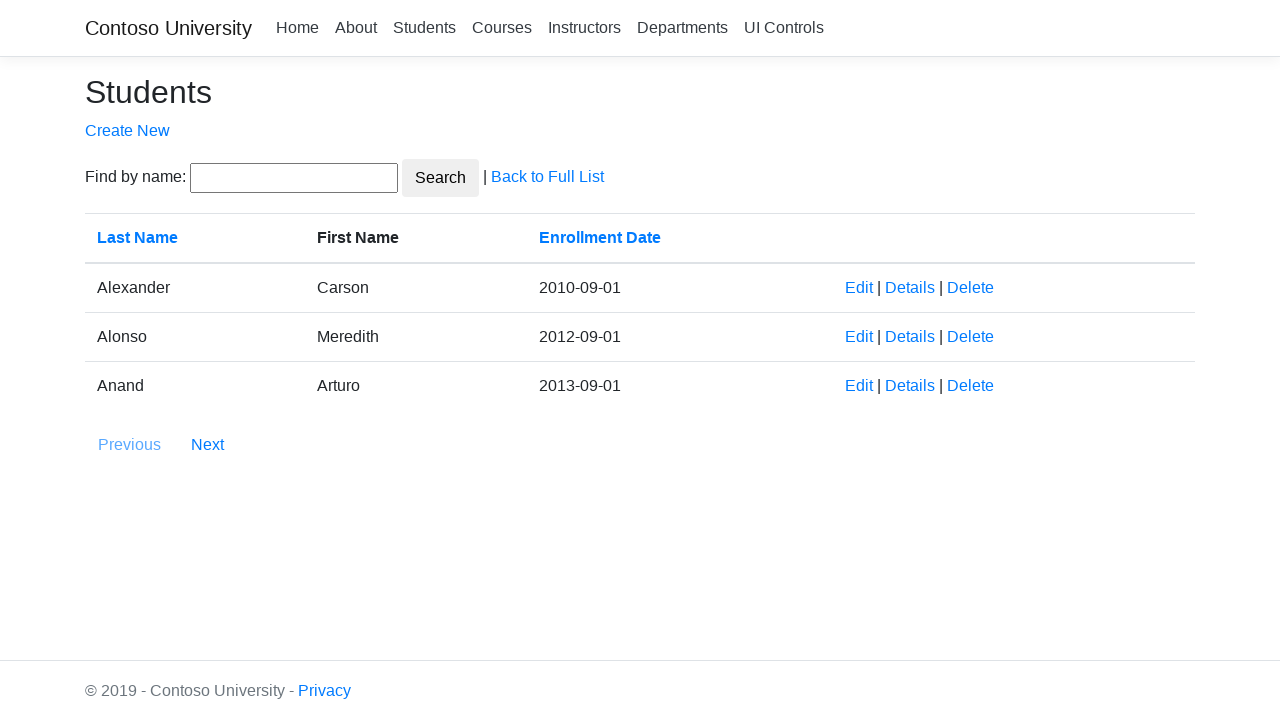

Typed 'Alexander' into search field on input#SearchString
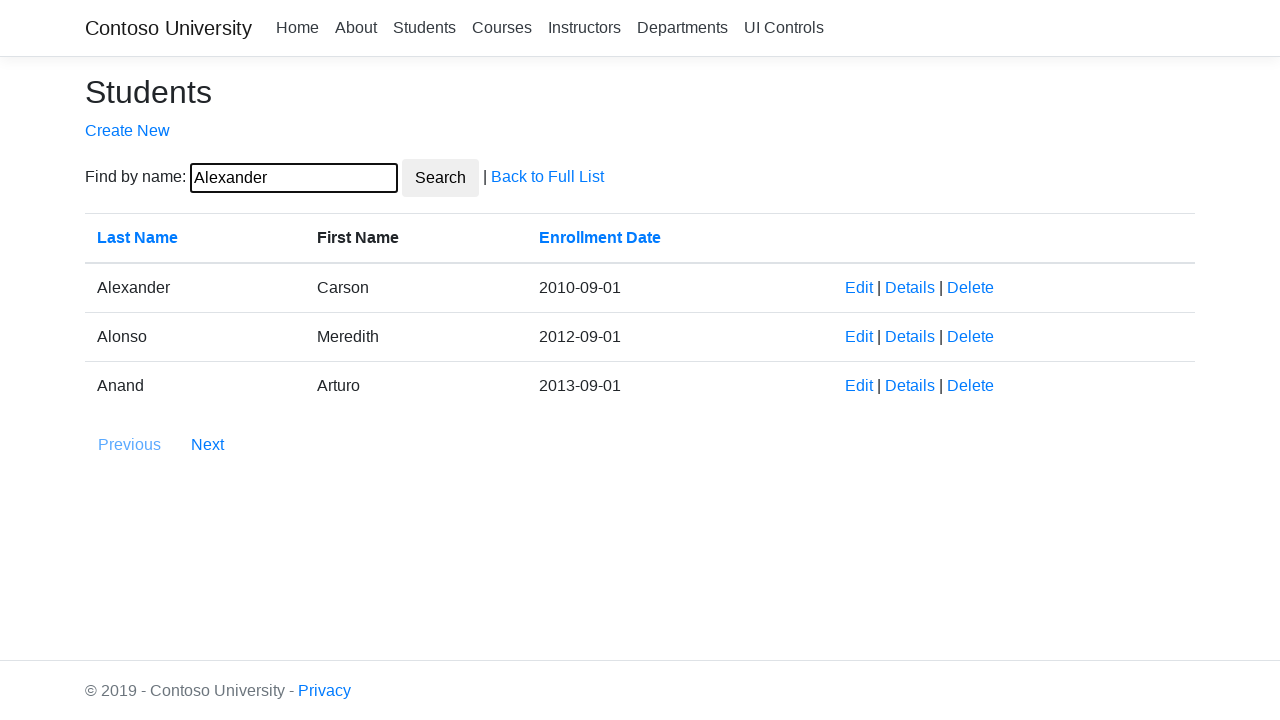

Submitted form by pressing Enter on input#SearchString
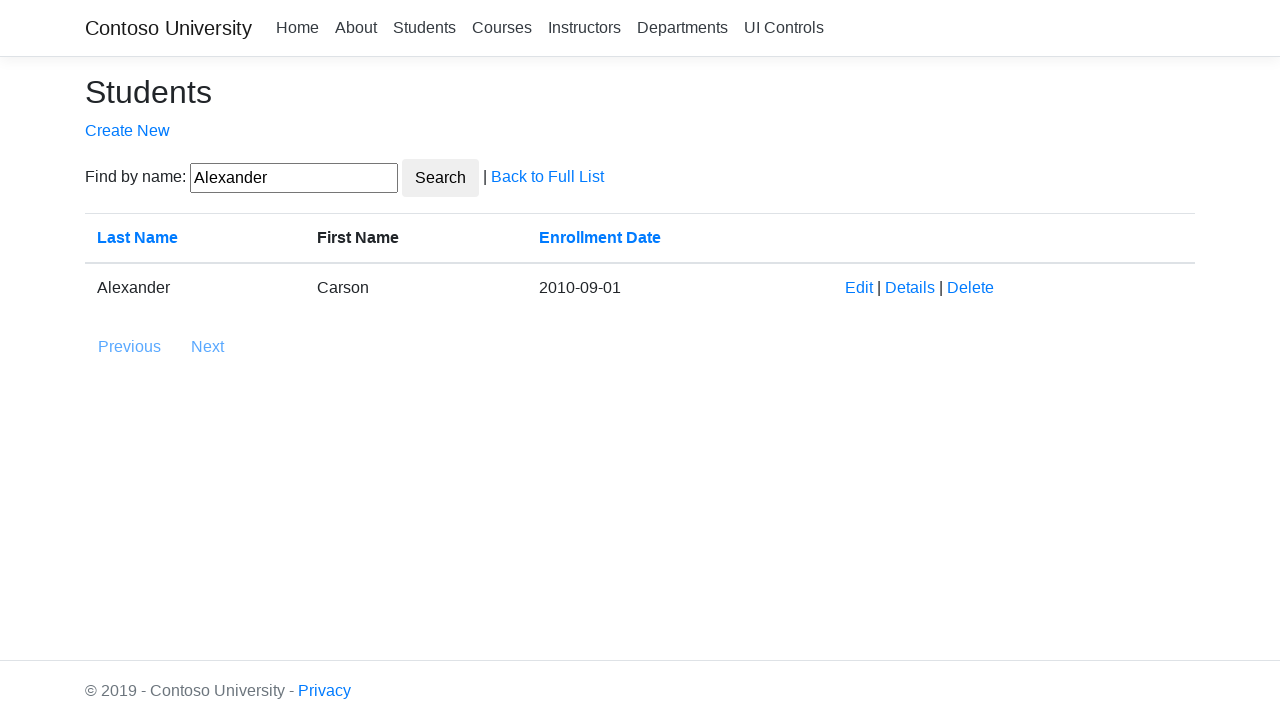

Waited for network idle - search results loaded
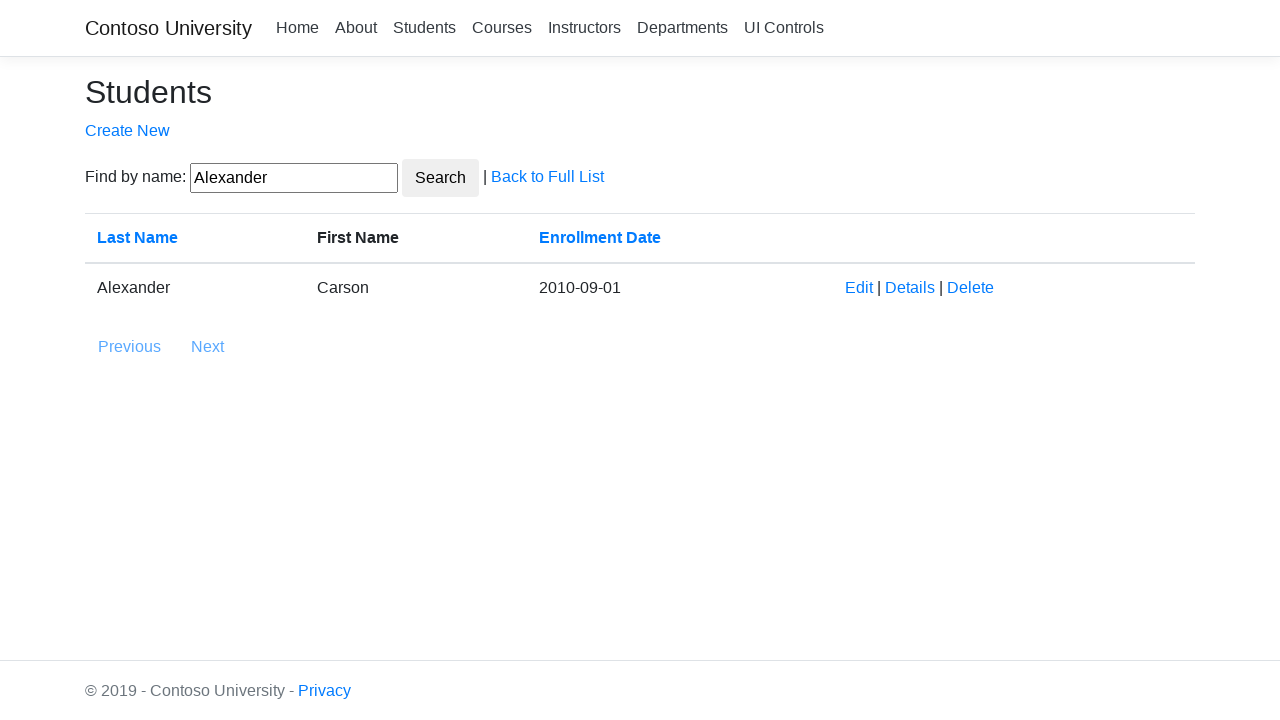

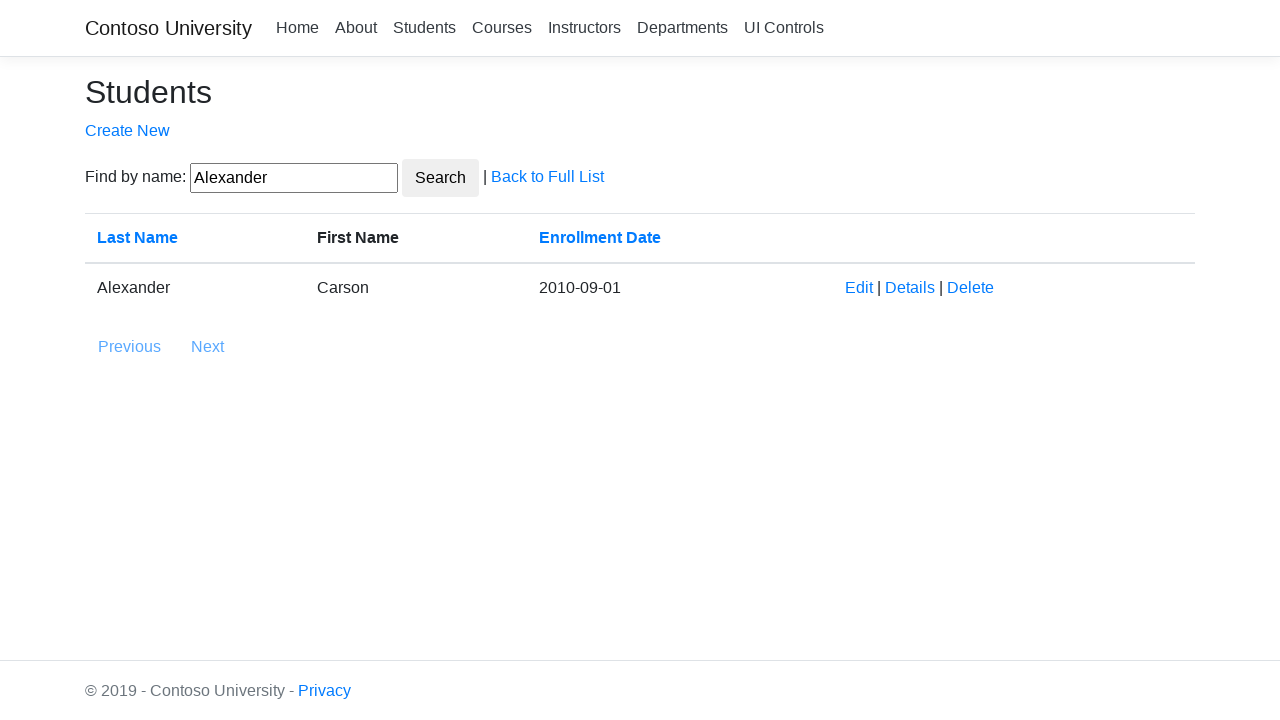